Tests dropdown selection functionality by selecting various options from multiple dropdown menus including fruits, superheroes, programming languages, and countries

Starting URL: https://letcode.in/dropdowns

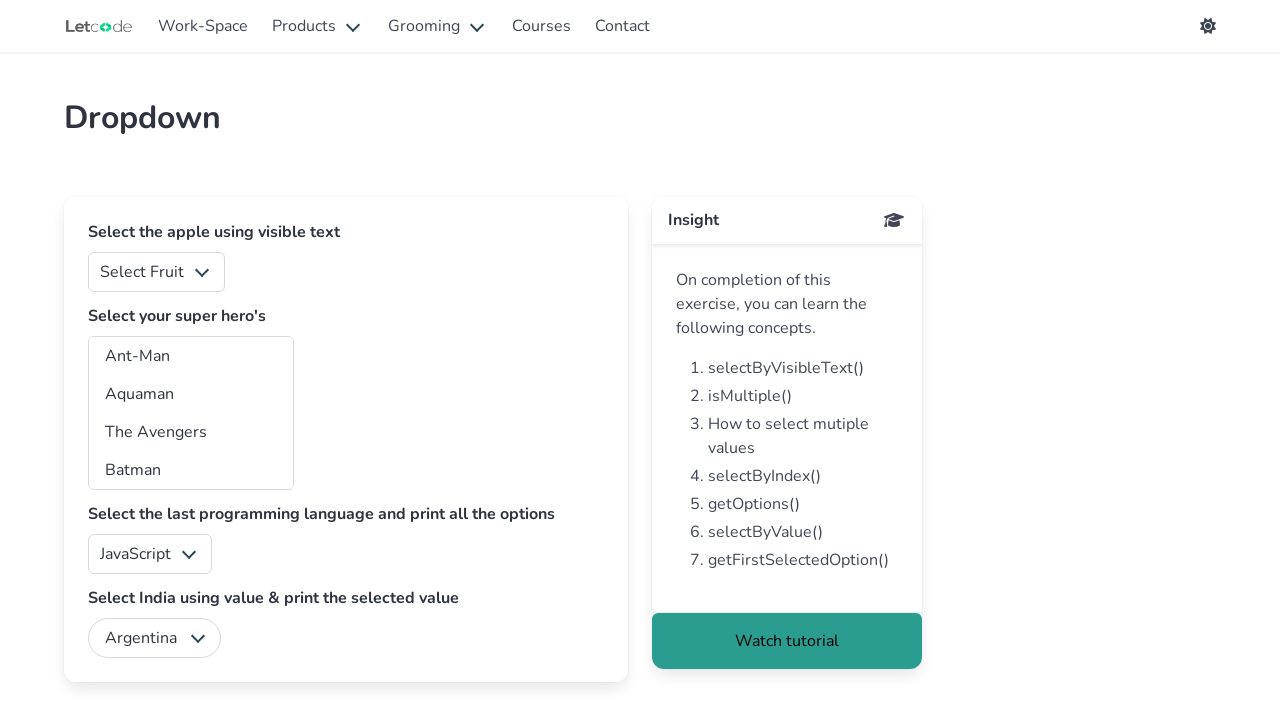

Selected 5th fruit option from fruits dropdown on select#fruits
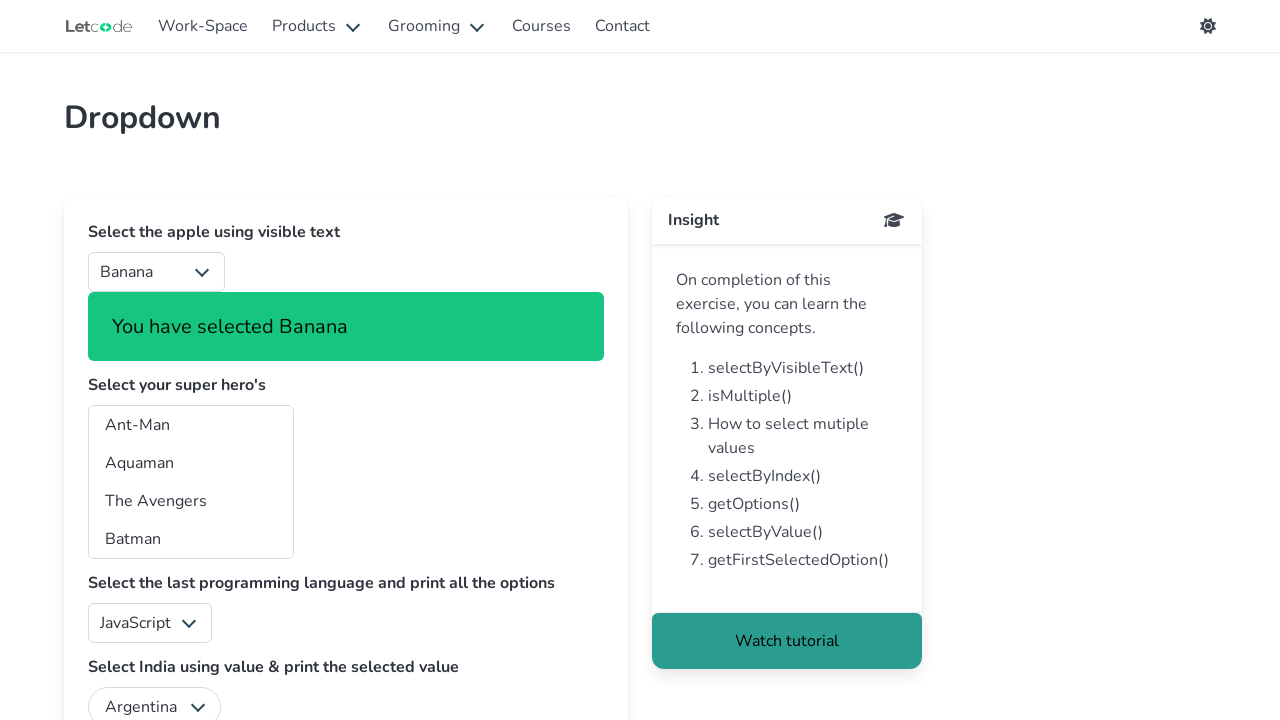

Selected 2nd superhero option from superheroes dropdown on select#superheros
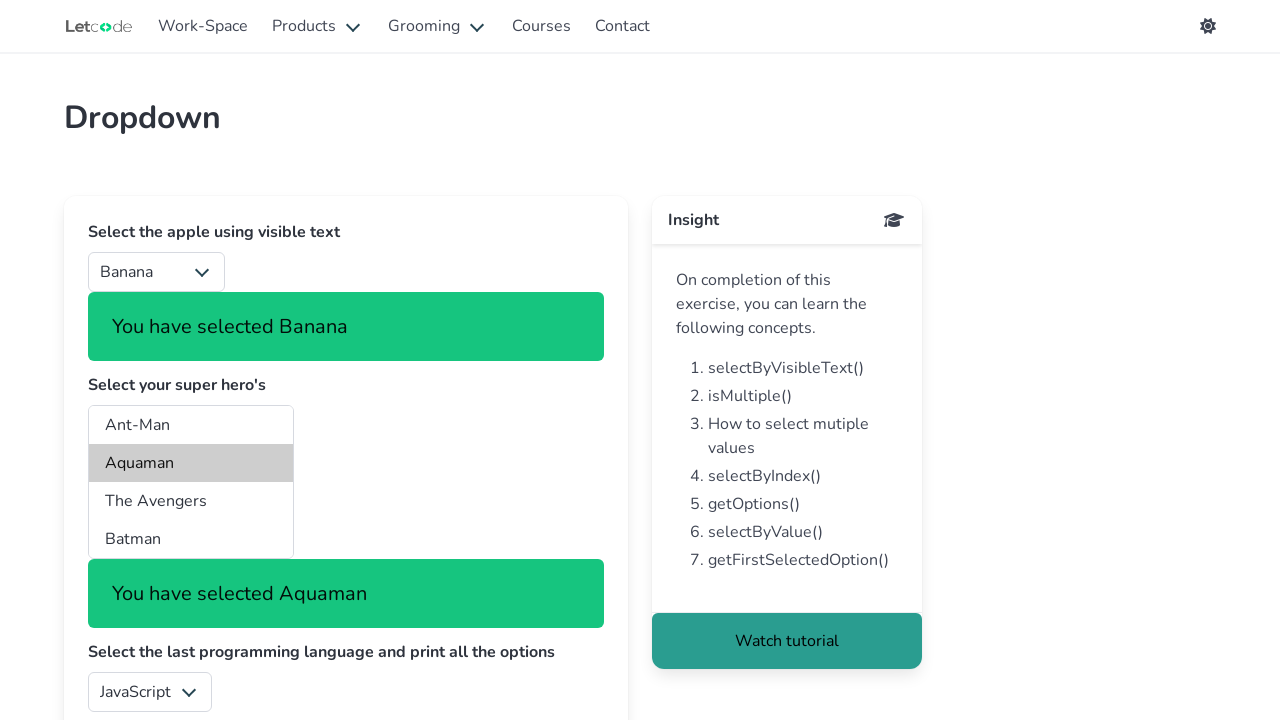

Selected 3rd superhero option from superheroes dropdown on select#superheros
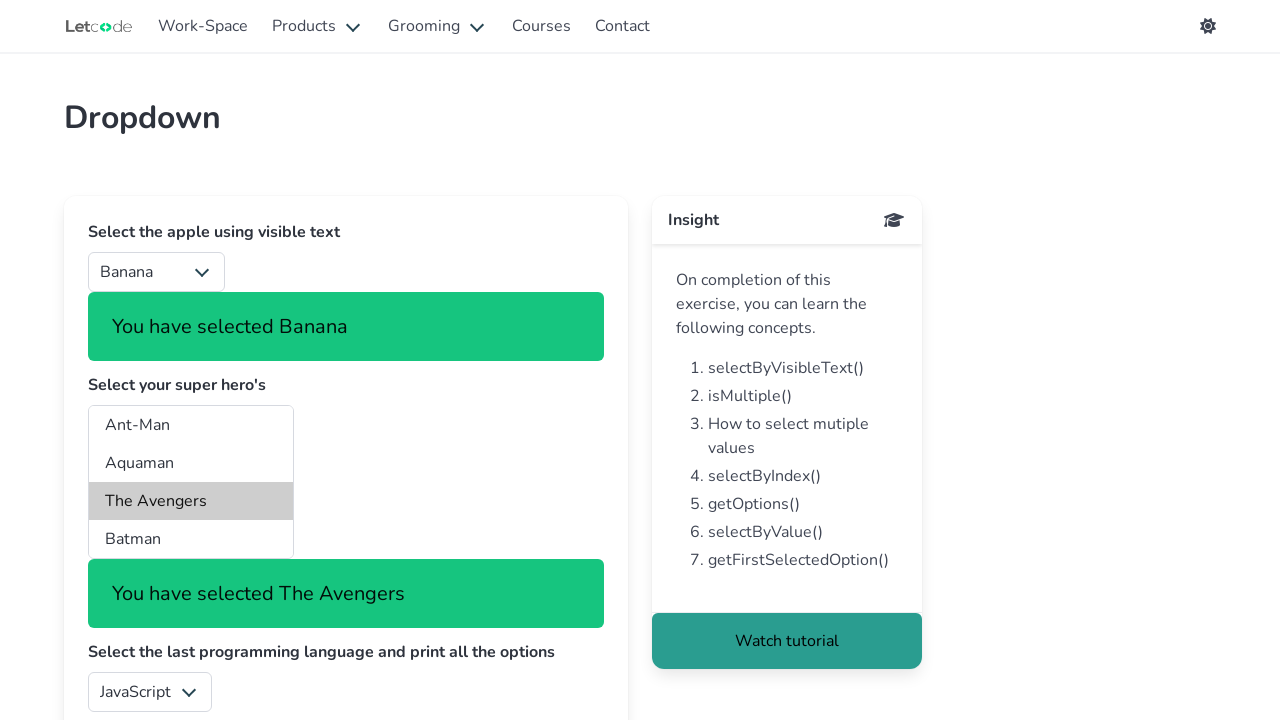

Selected 4th superhero option from superheroes dropdown on select#superheros
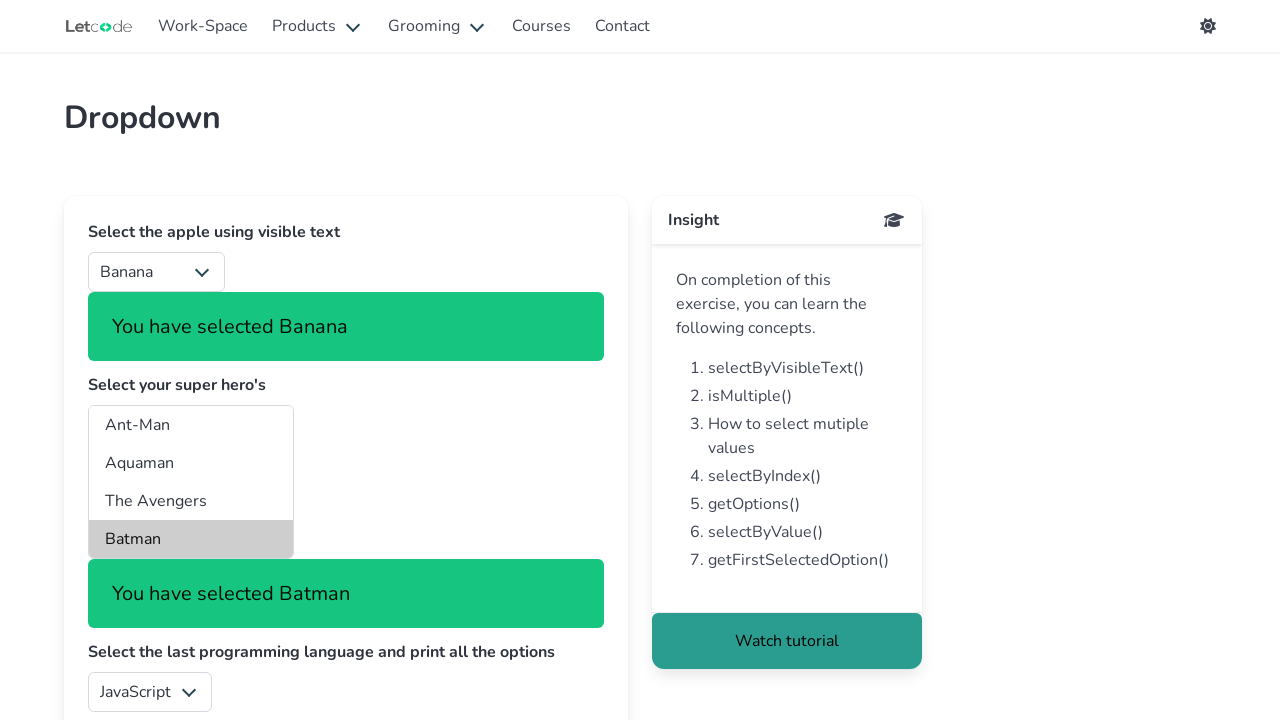

Selected 'C#' from programming languages dropdown on select#lang
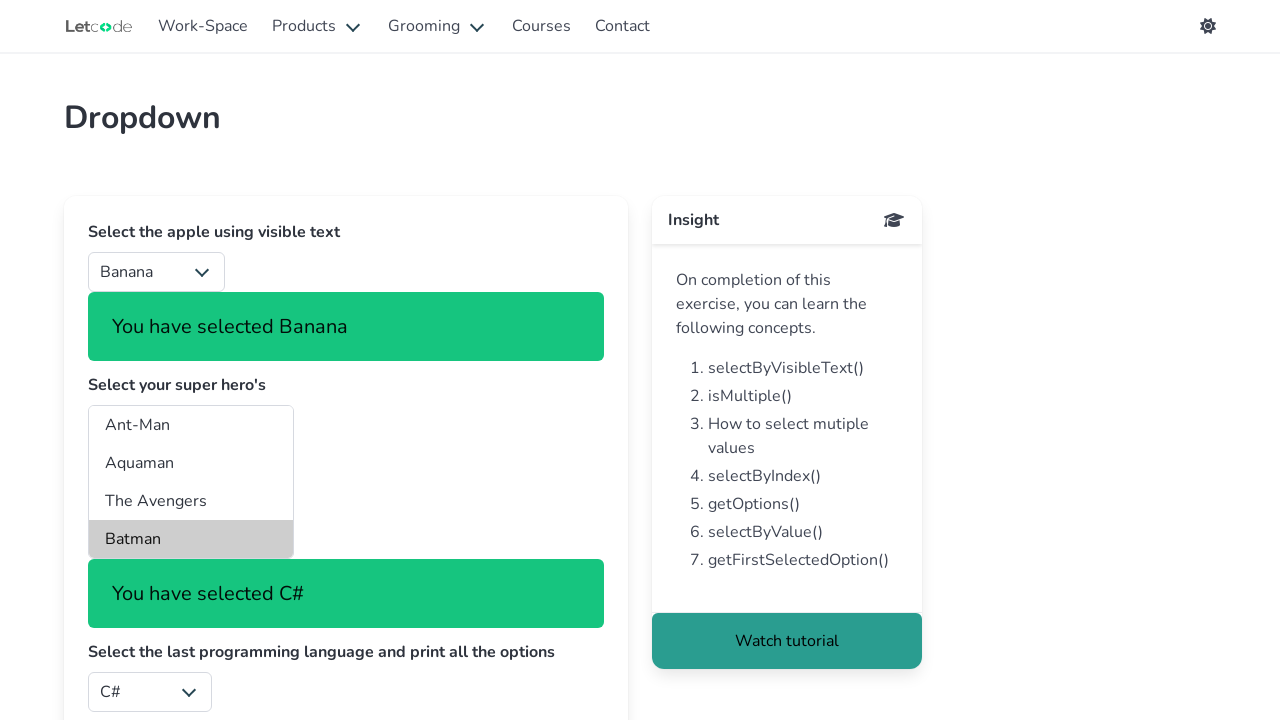

Selected 'Argentina' from countries dropdown on select#country
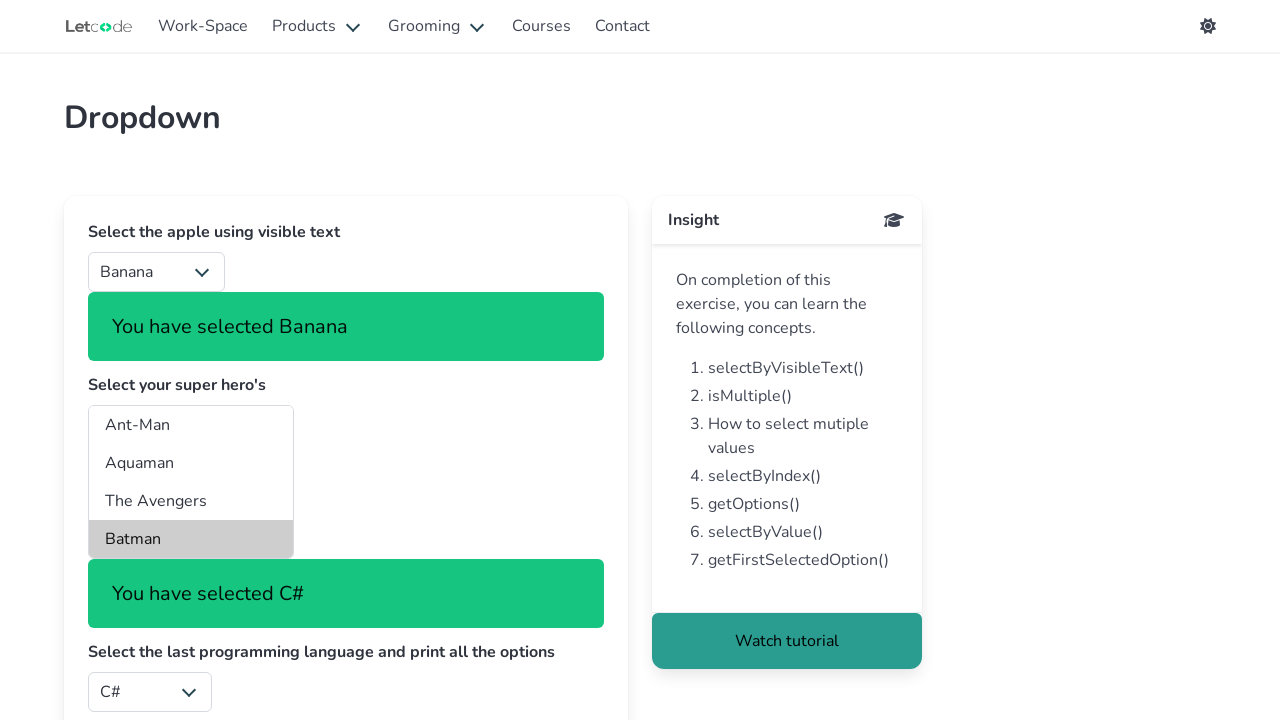

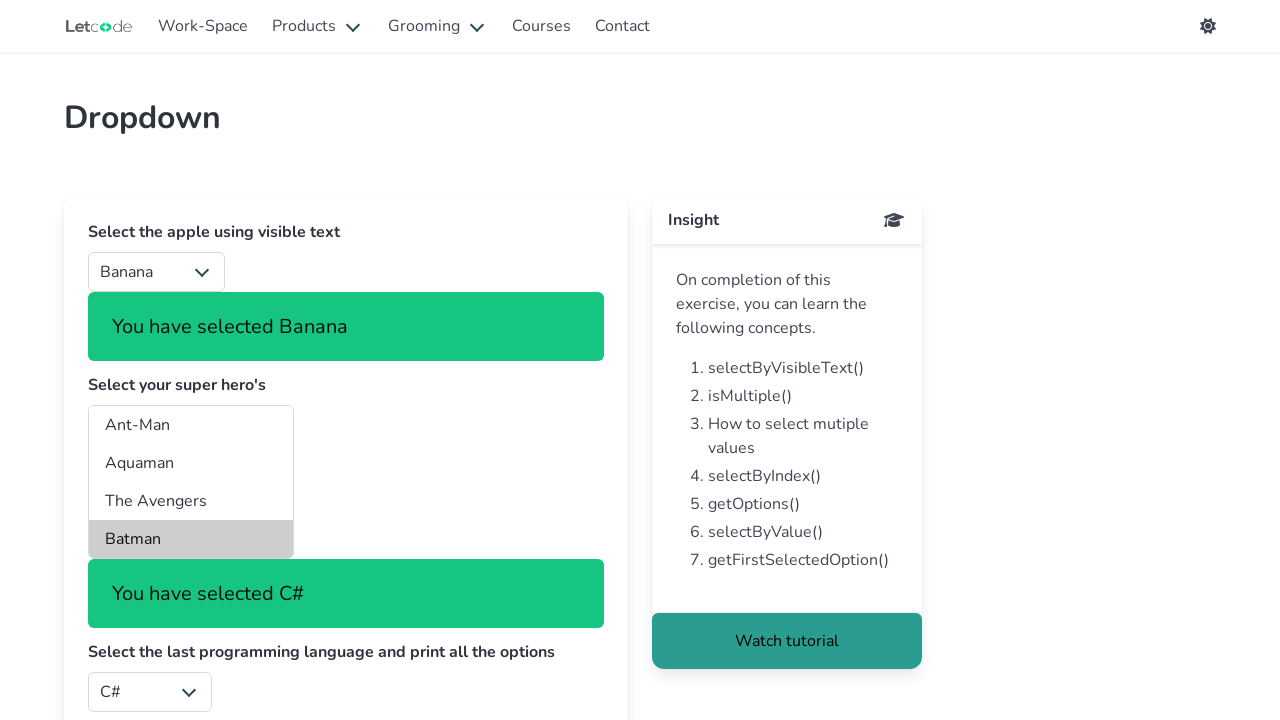